Tests a math exercise form by reading a value from the page, calculating the result using a logarithmic formula, filling in the answer, checking required checkboxes, and submitting the form.

Starting URL: https://suninjuly.github.io/math.html

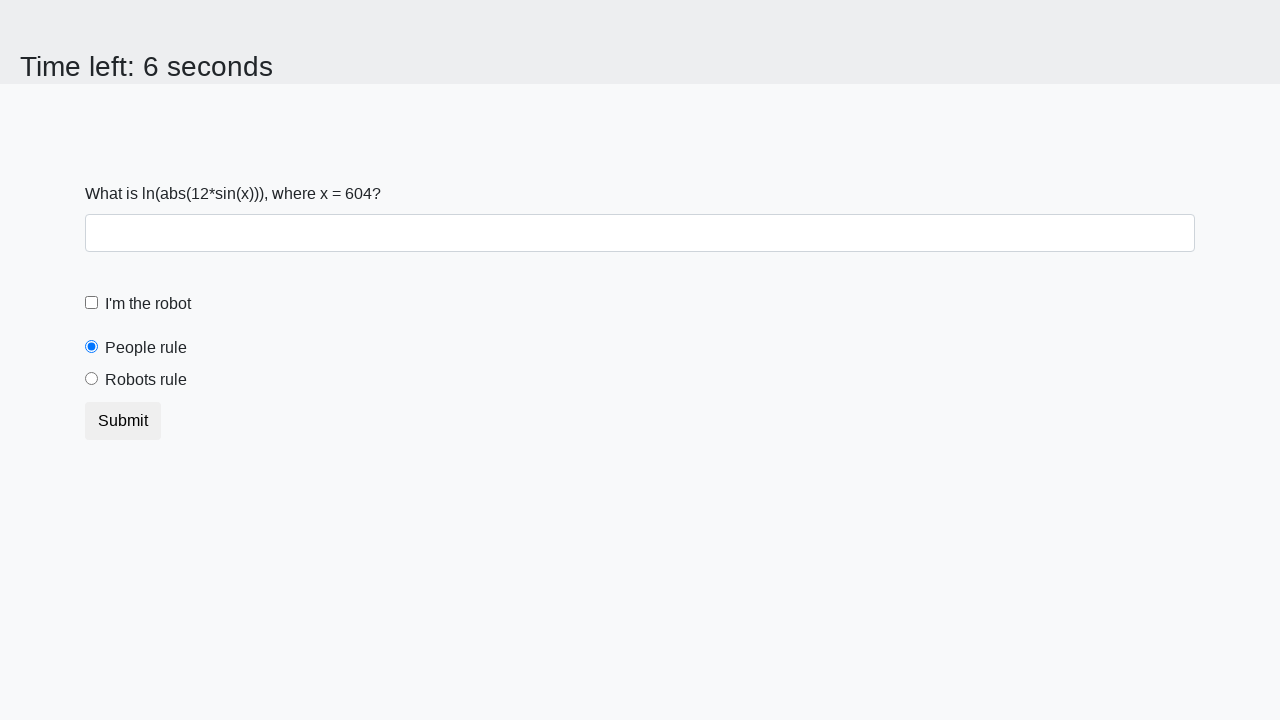

Retrieved x value from the page
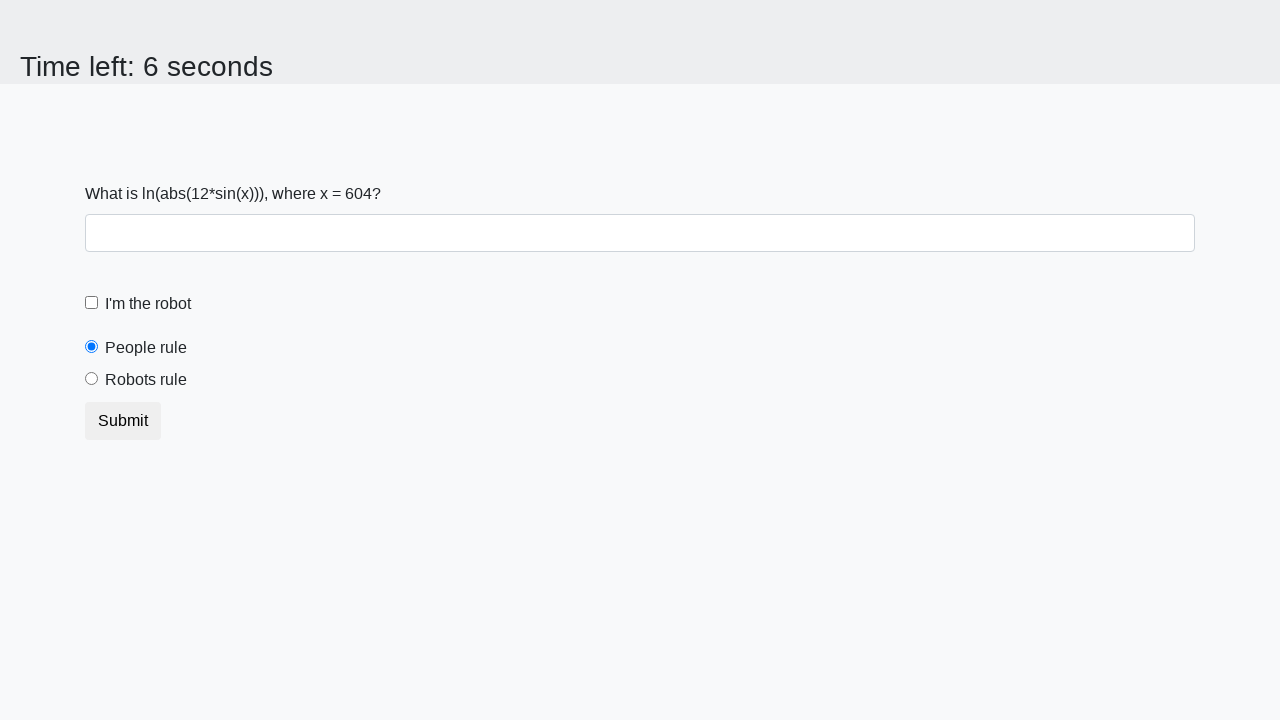

Calculated logarithmic formula result: log(abs(12 * sin(604)))
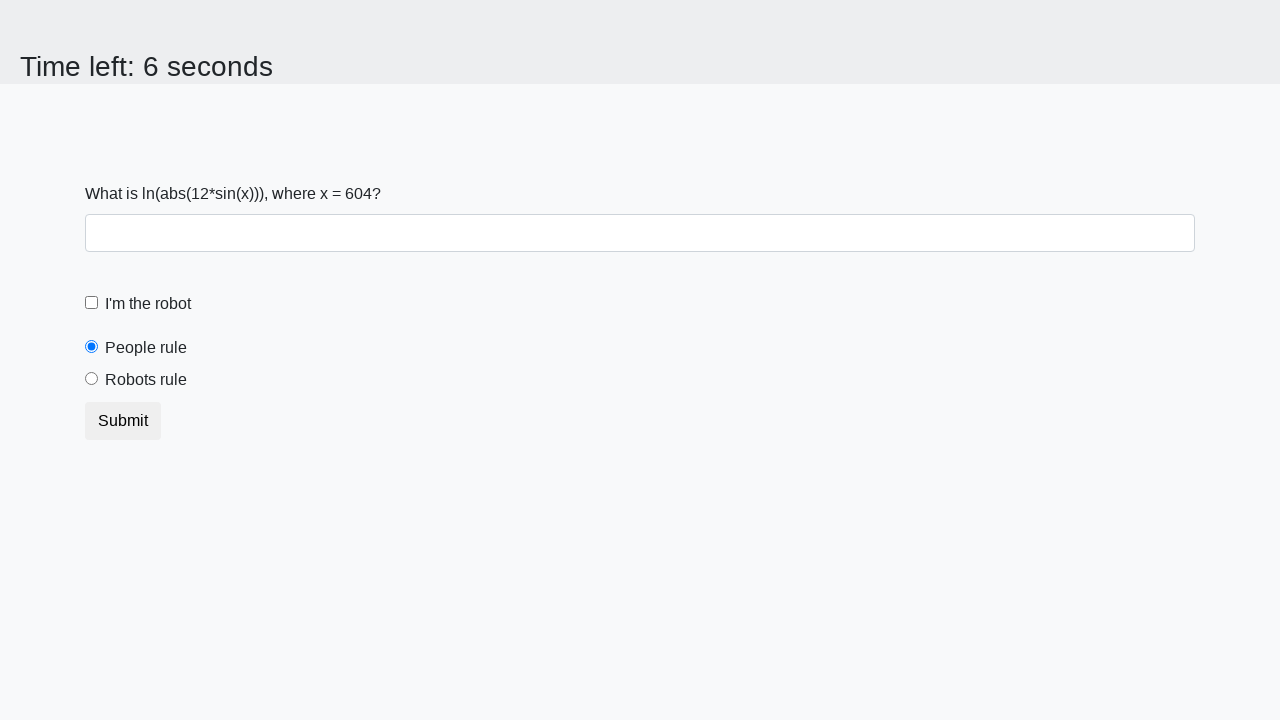

Filled answer field with calculated value: 2.166330754658064 on #answer
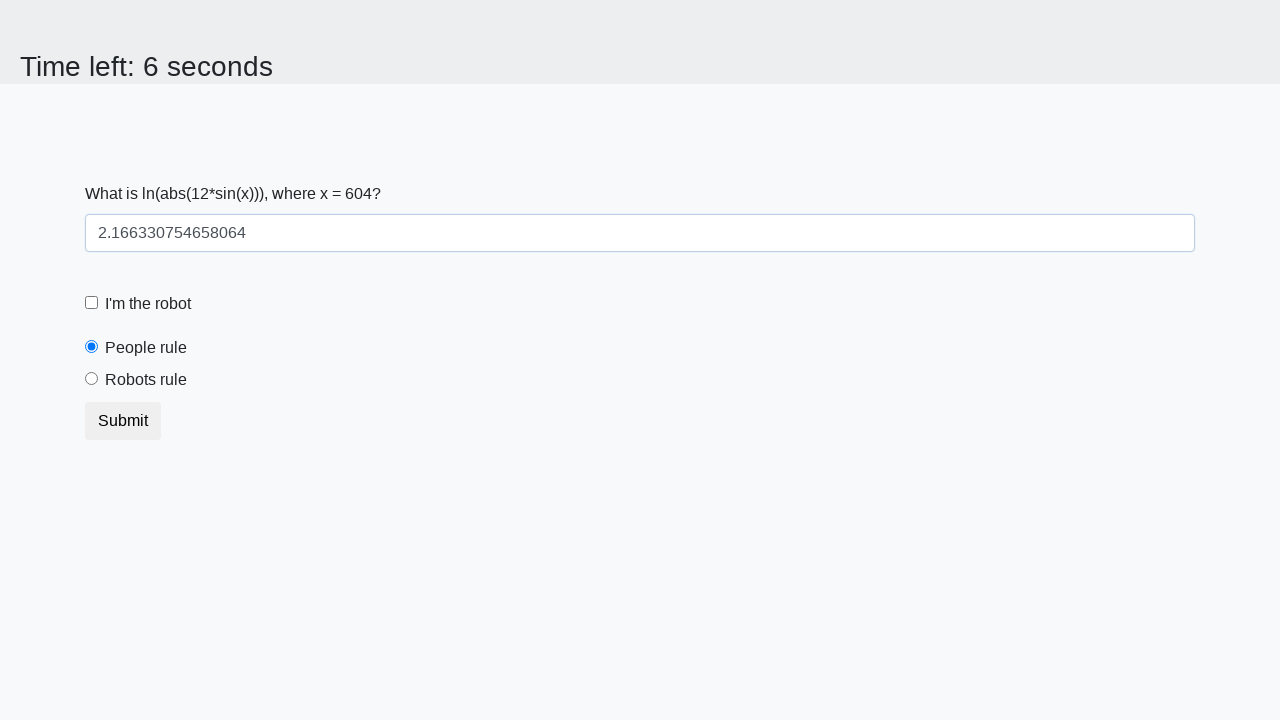

Clicked robot checkbox at (92, 303) on #robotCheckbox
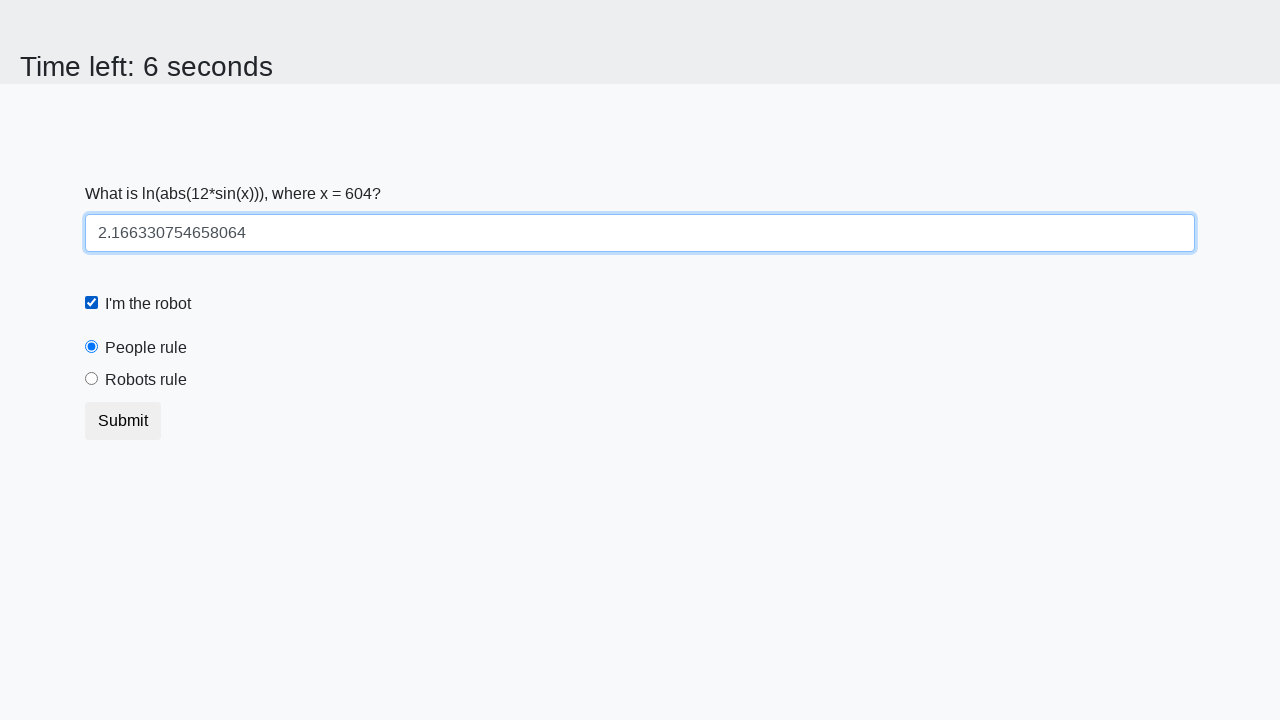

Clicked robots rule checkbox at (92, 379) on #robotsRule
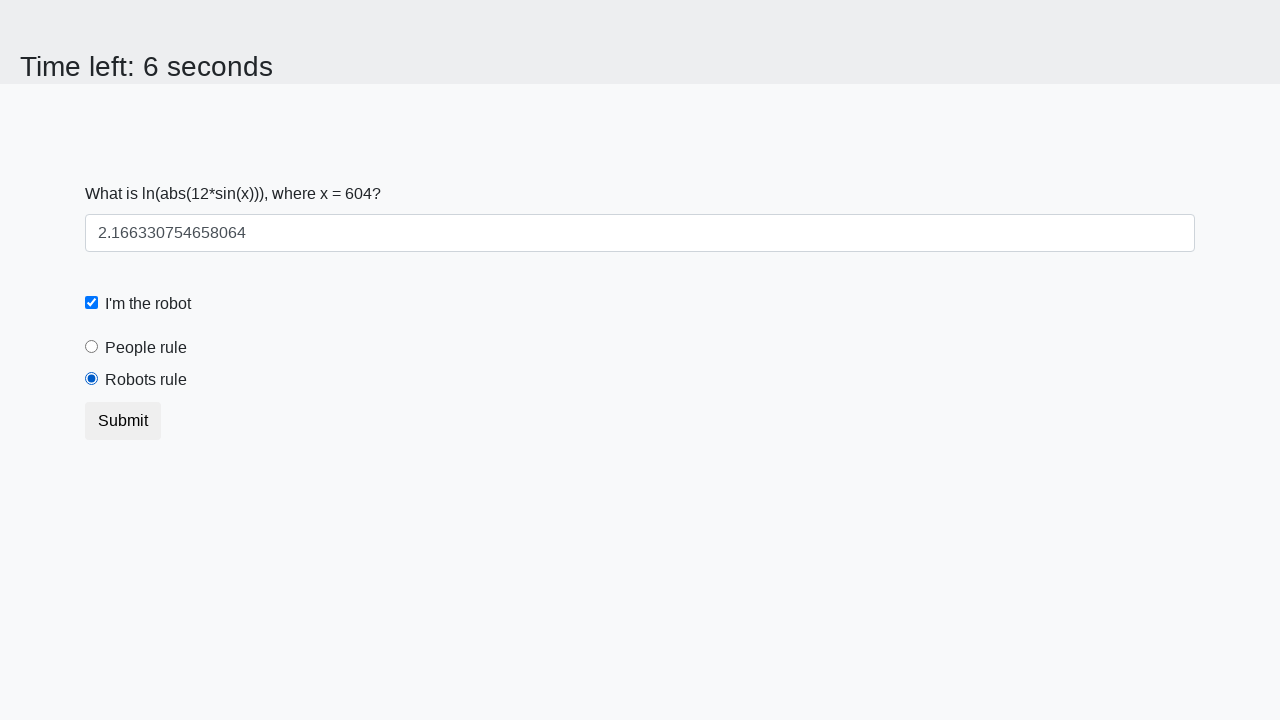

Clicked Submit button to submit the form at (123, 421) on xpath=//*[text()='Submit']
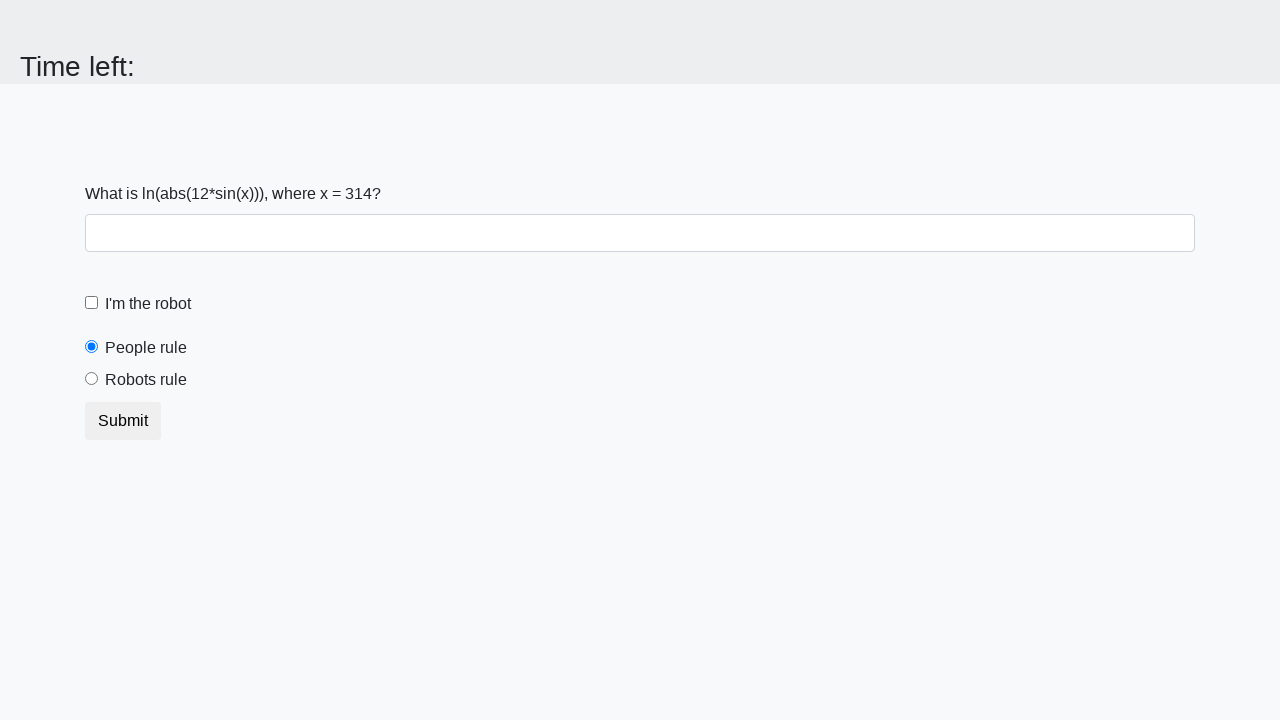

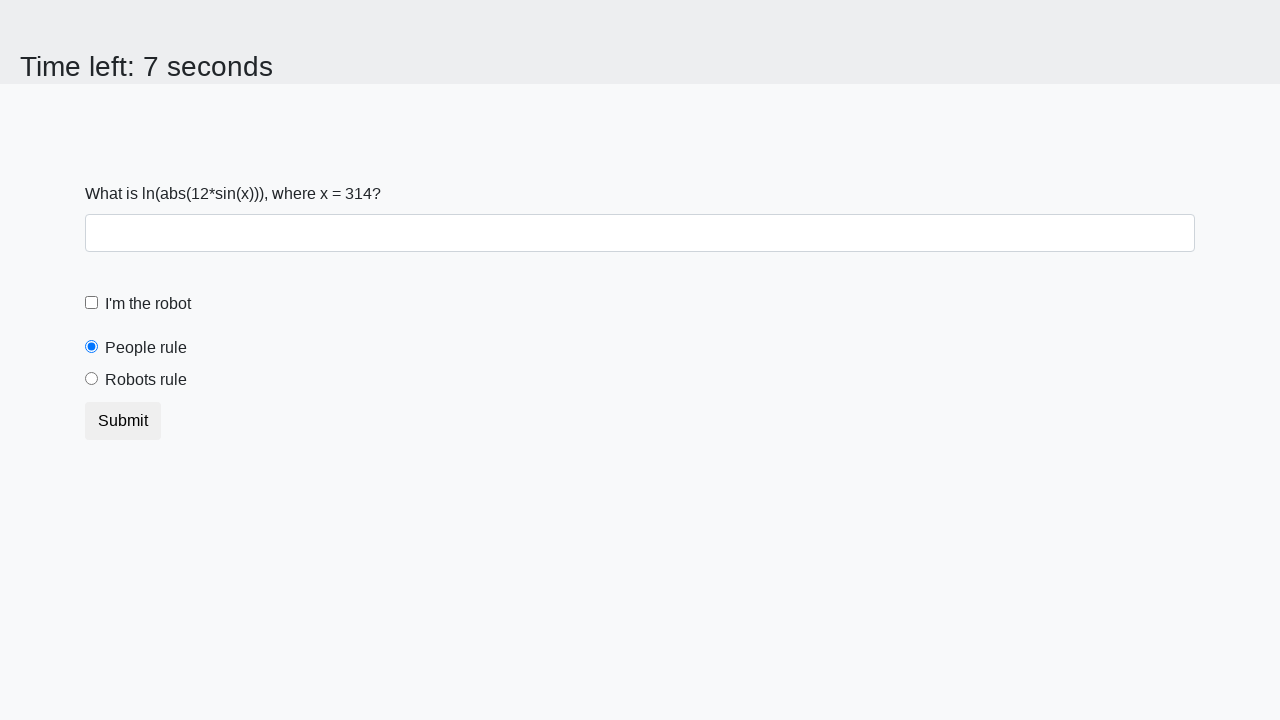